Tests a text box form by filling in Full Name, Email, Current Address, and Permanent Address fields, submitting the form, and verifying the submitted data is displayed correctly.

Starting URL: http://demoqa.com/text-box

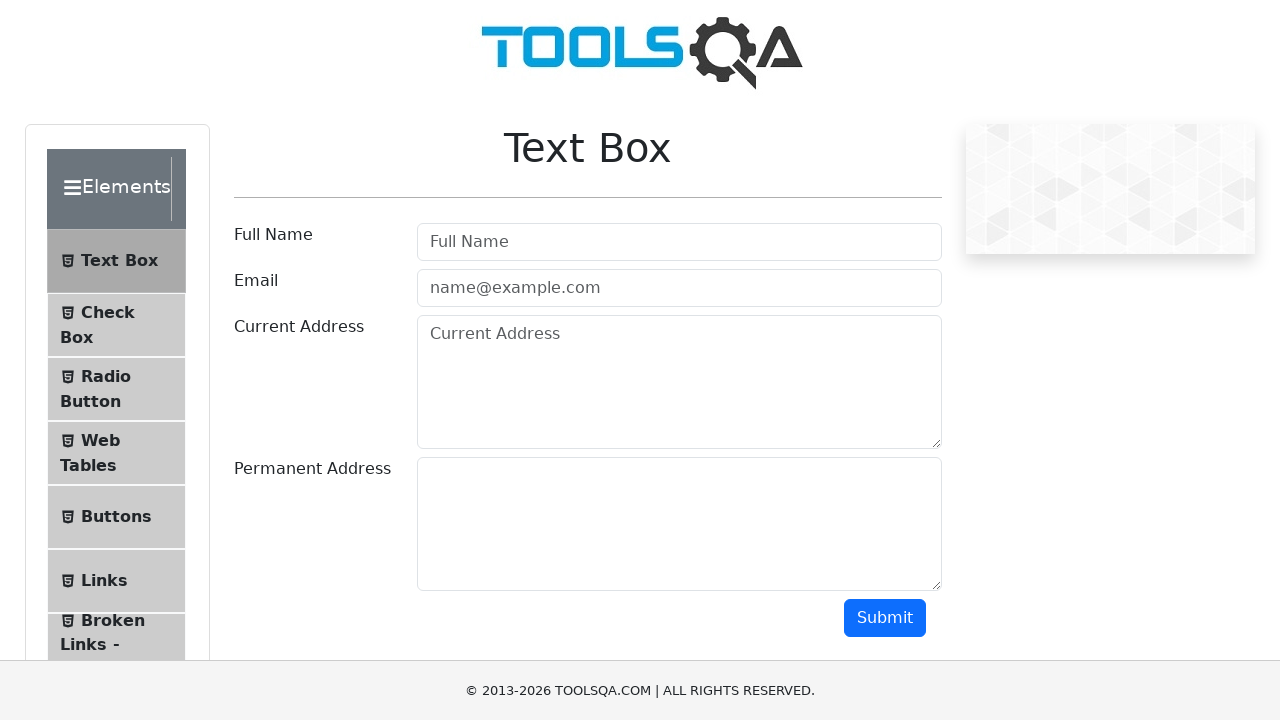

Filled Full Name field with 'Automation' on //div[@id='userName-wrapper']//input
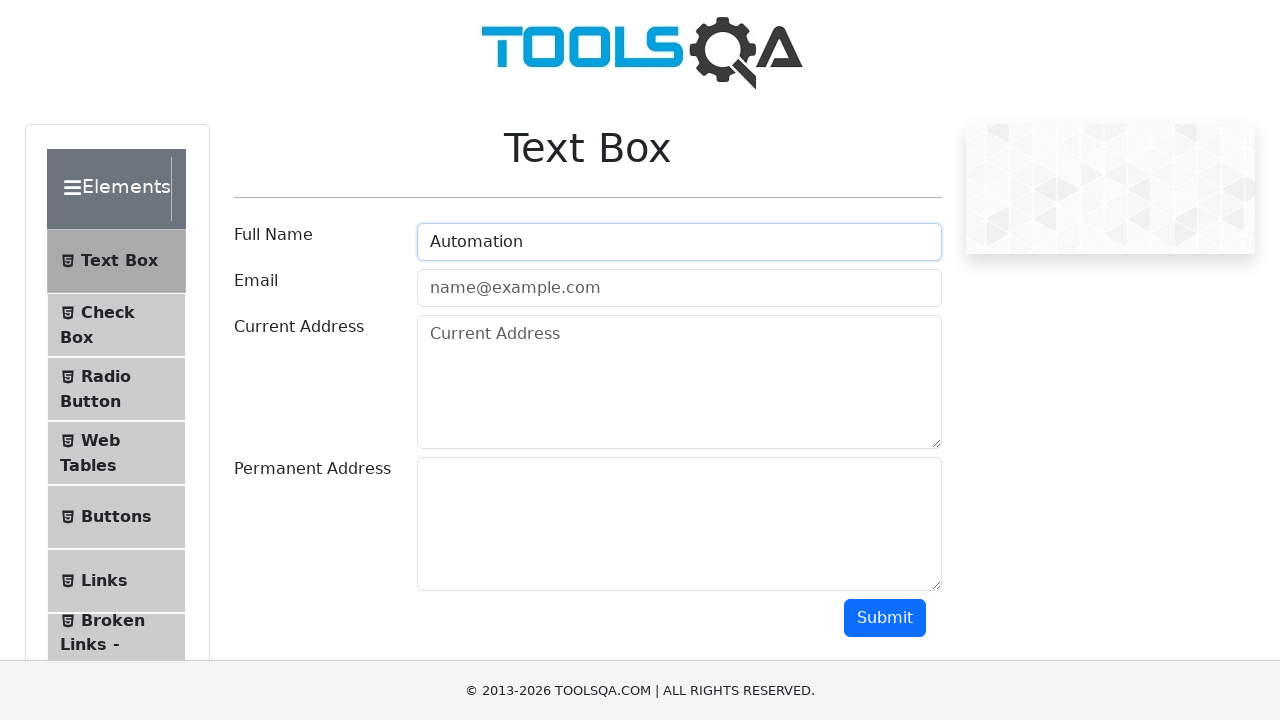

Filled Email field with 'Testing@gmail.com' on //div[@id='userEmail-wrapper']//input
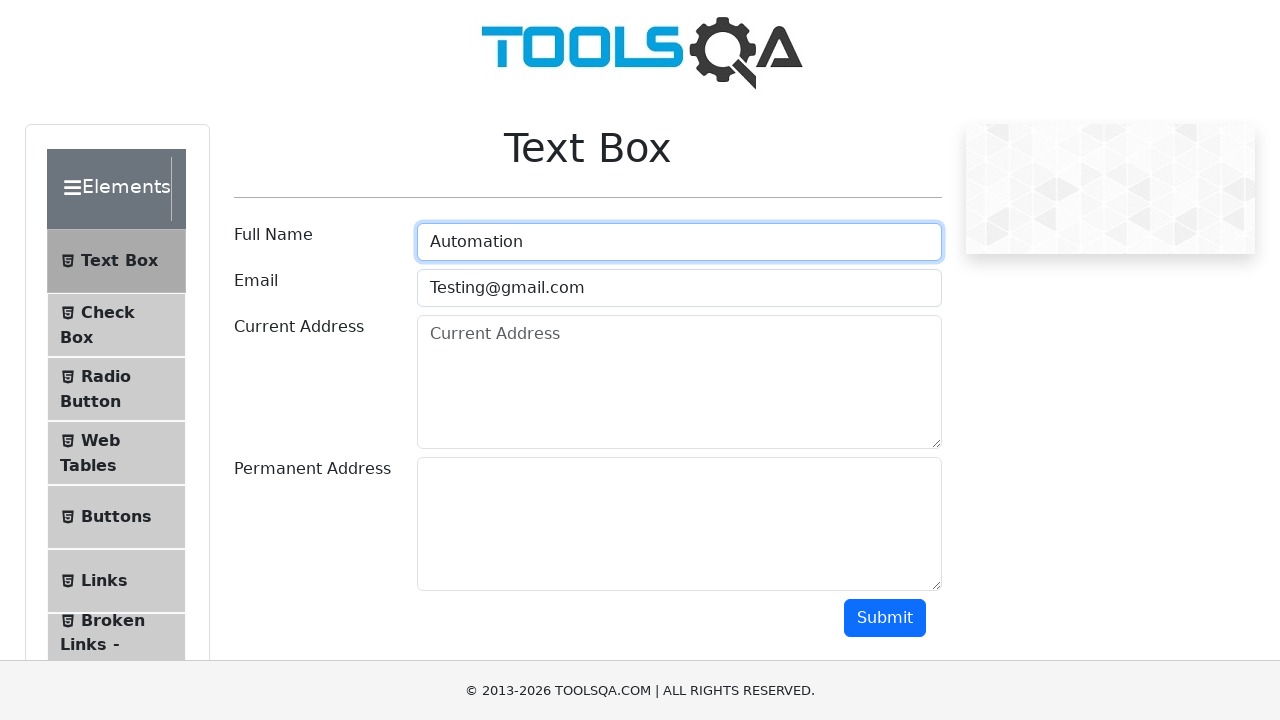

Filled Current Address field with 'Testing Current Address' on (//div[@class='mt-2 row'])[3]//textarea
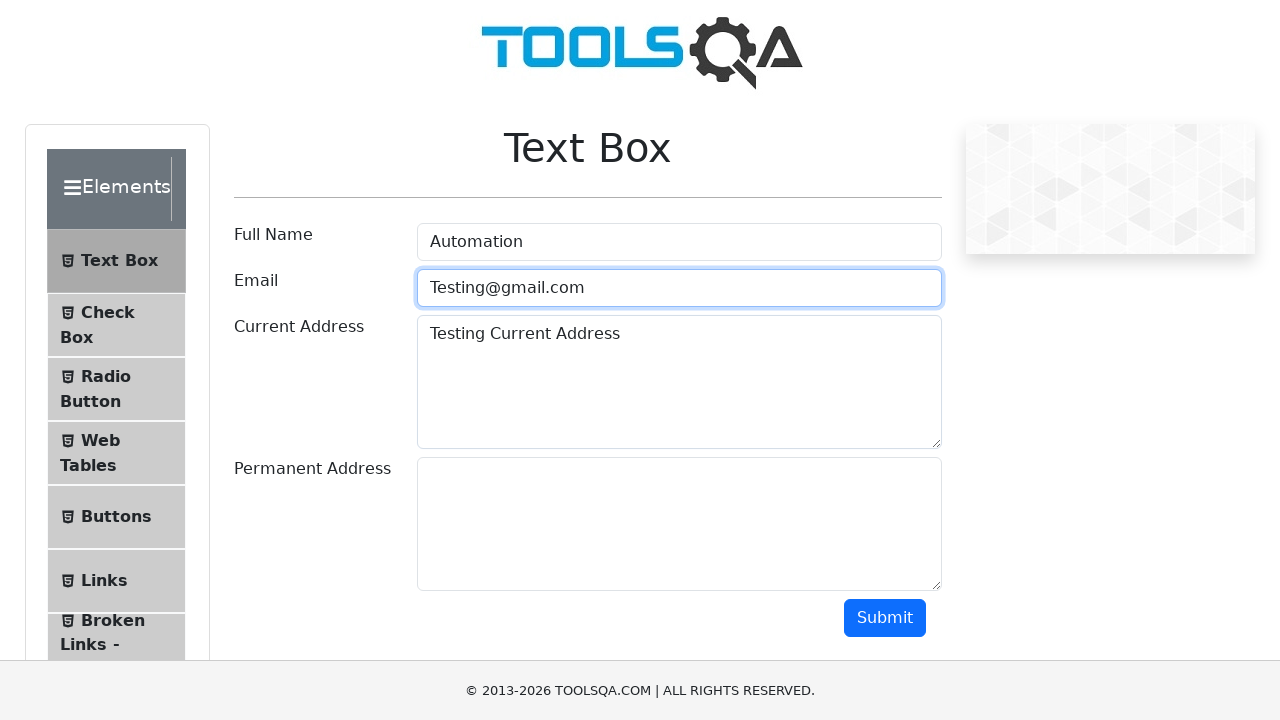

Filled Permanent Address field with 'Testing Permanent Address' on //div[@id='permanentAddress-wrapper']//textarea
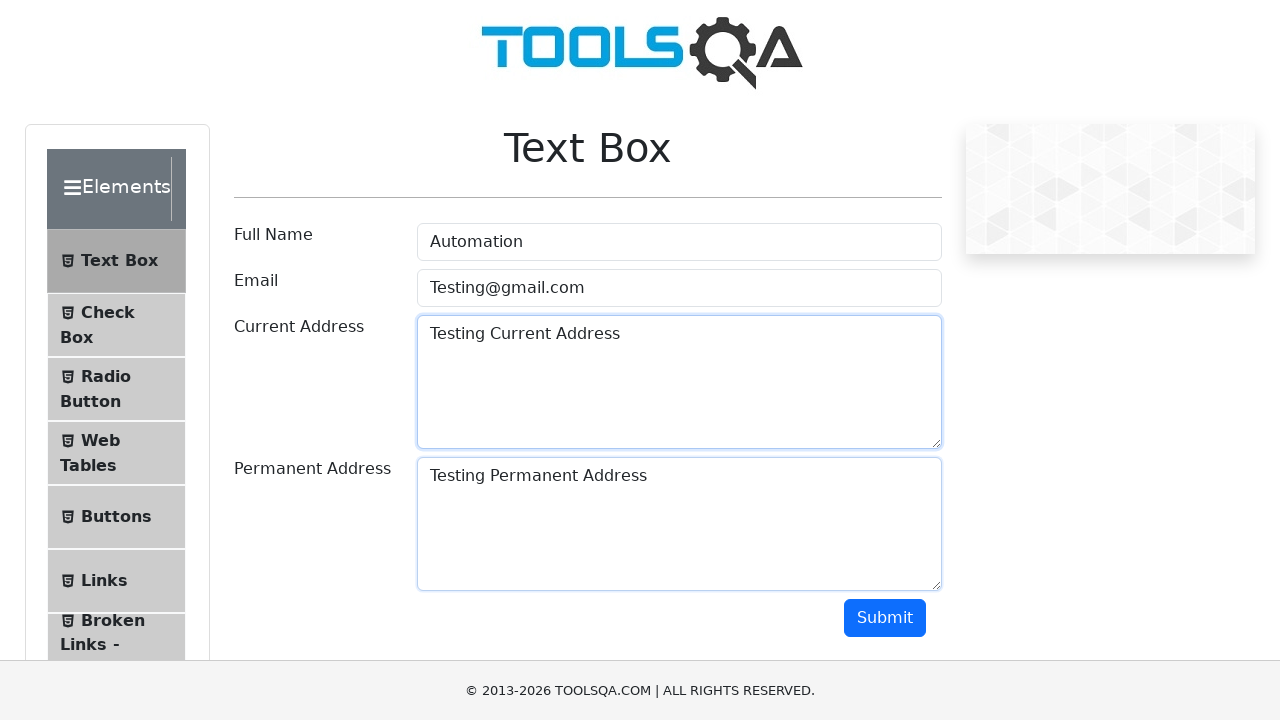

Clicked Submit button to submit the form at (885, 618) on xpath=//div[@class='mt-2 justify-content-end row']//button
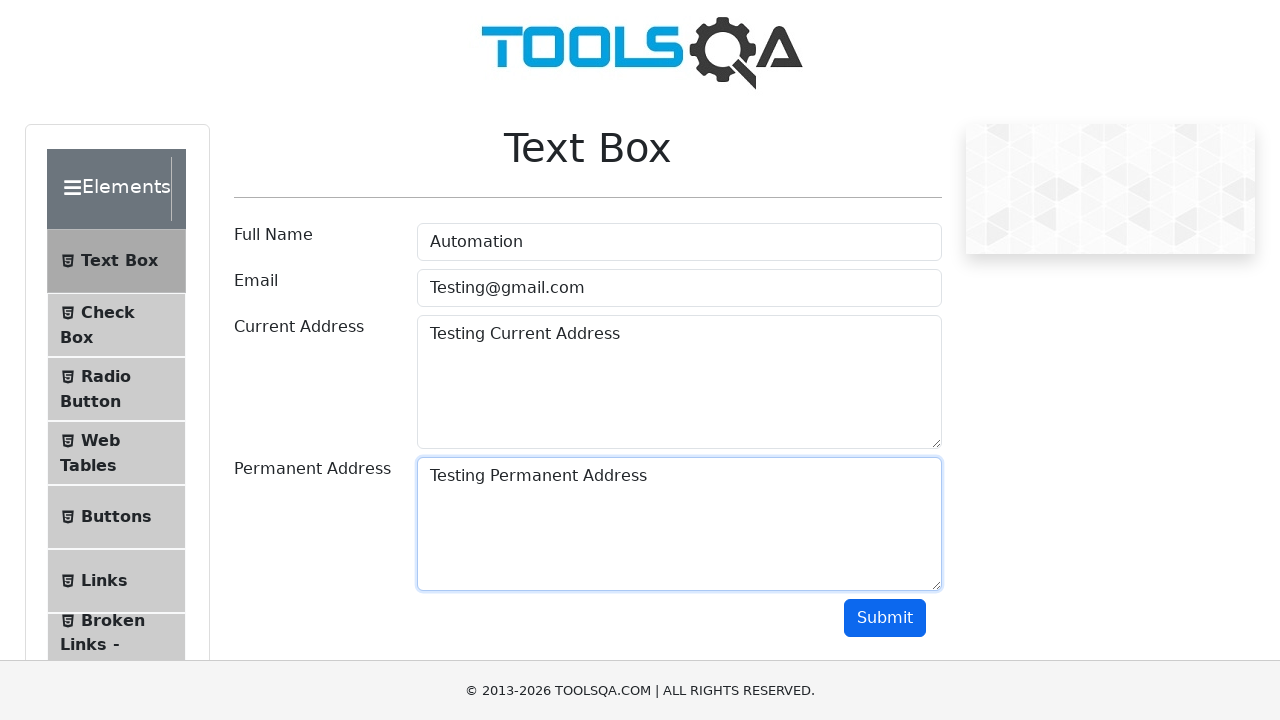

Waited for form submission results to appear
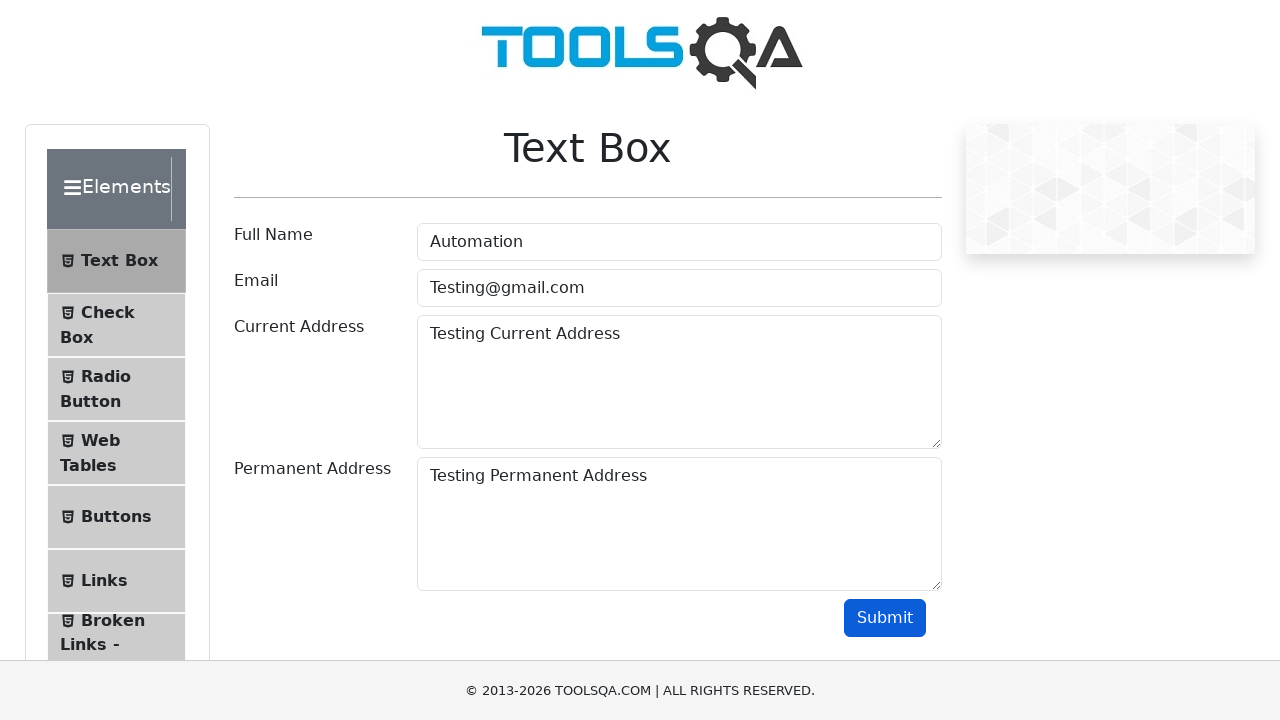

Located Full Name result element
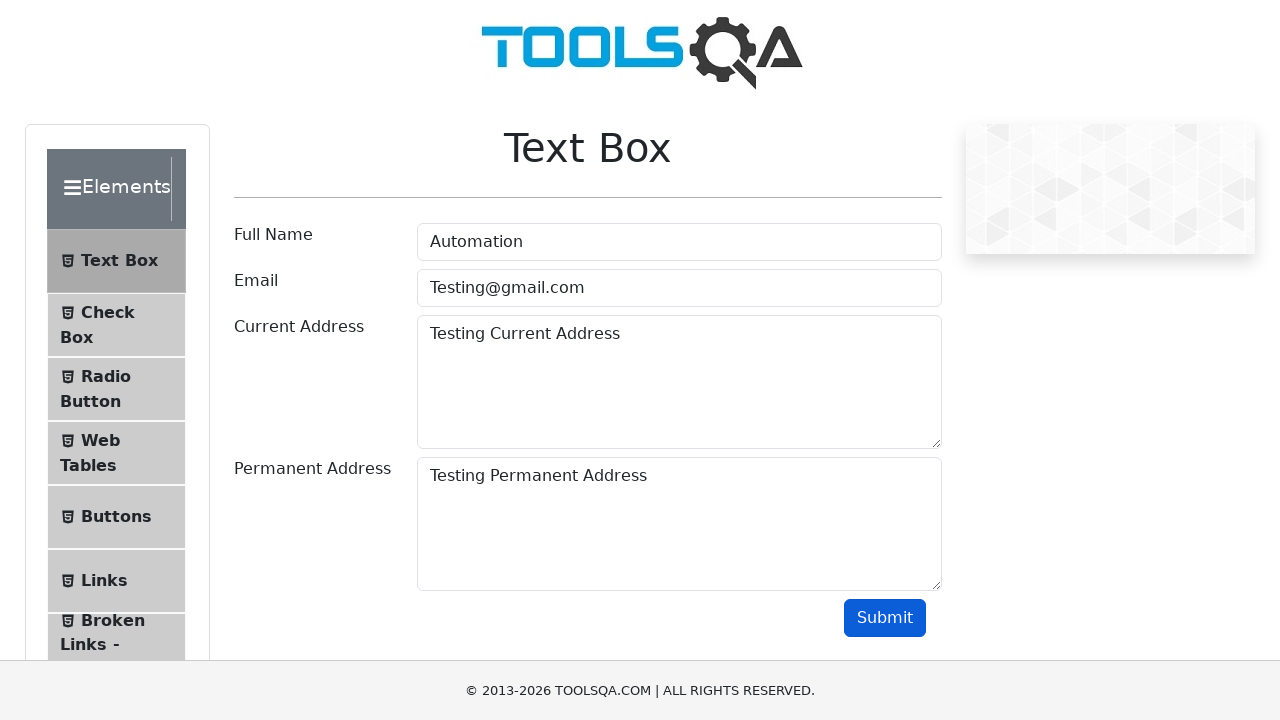

Located Email result element
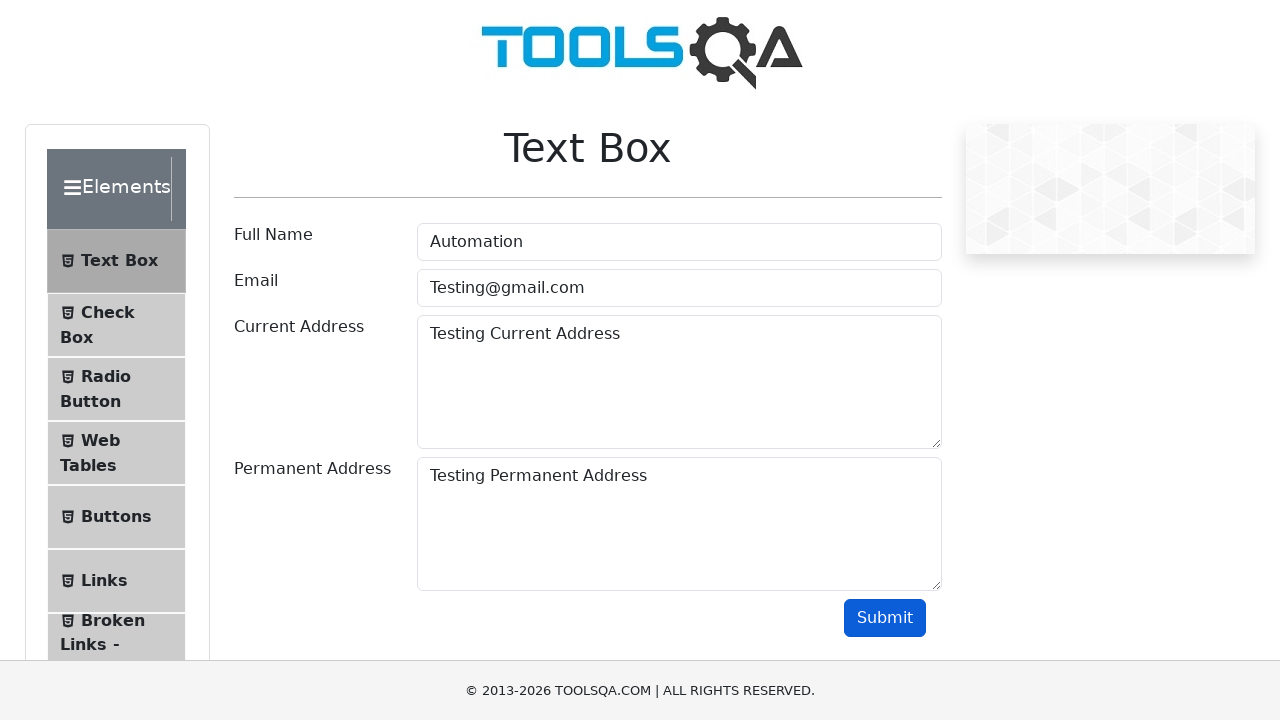

Verified that Full Name result contains 'Automation'
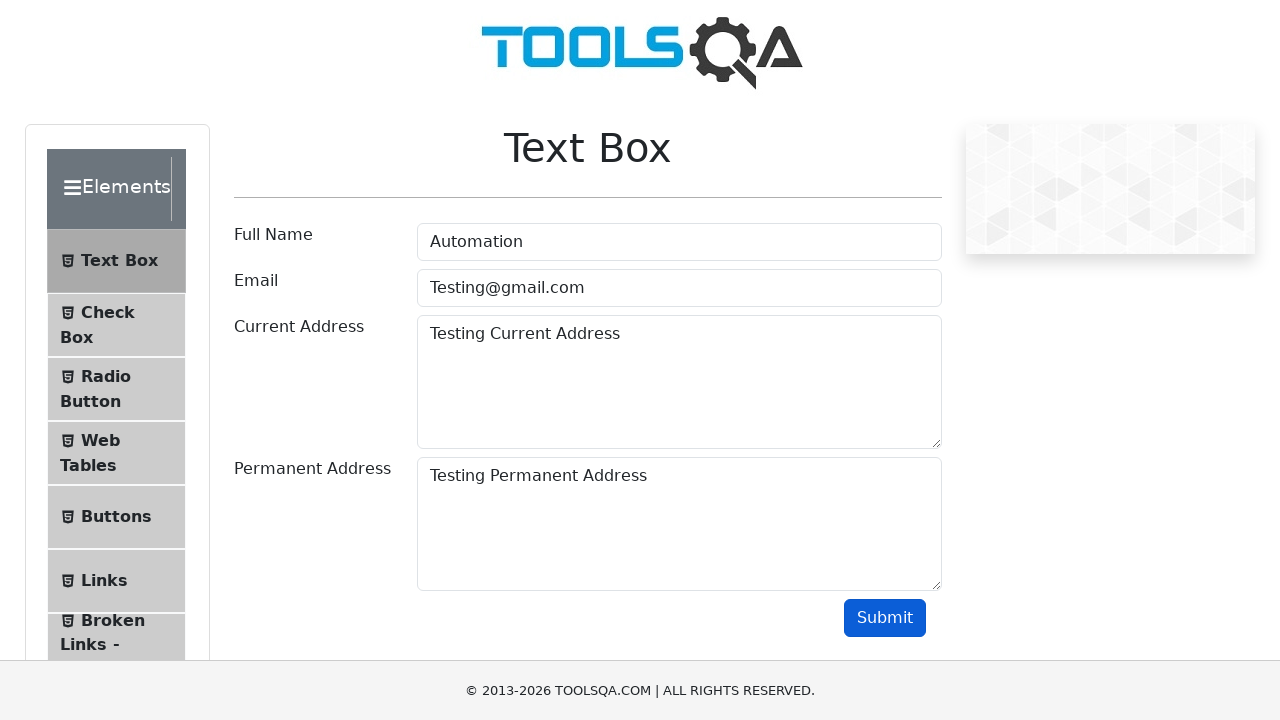

Verified that Email result contains 'Testing'
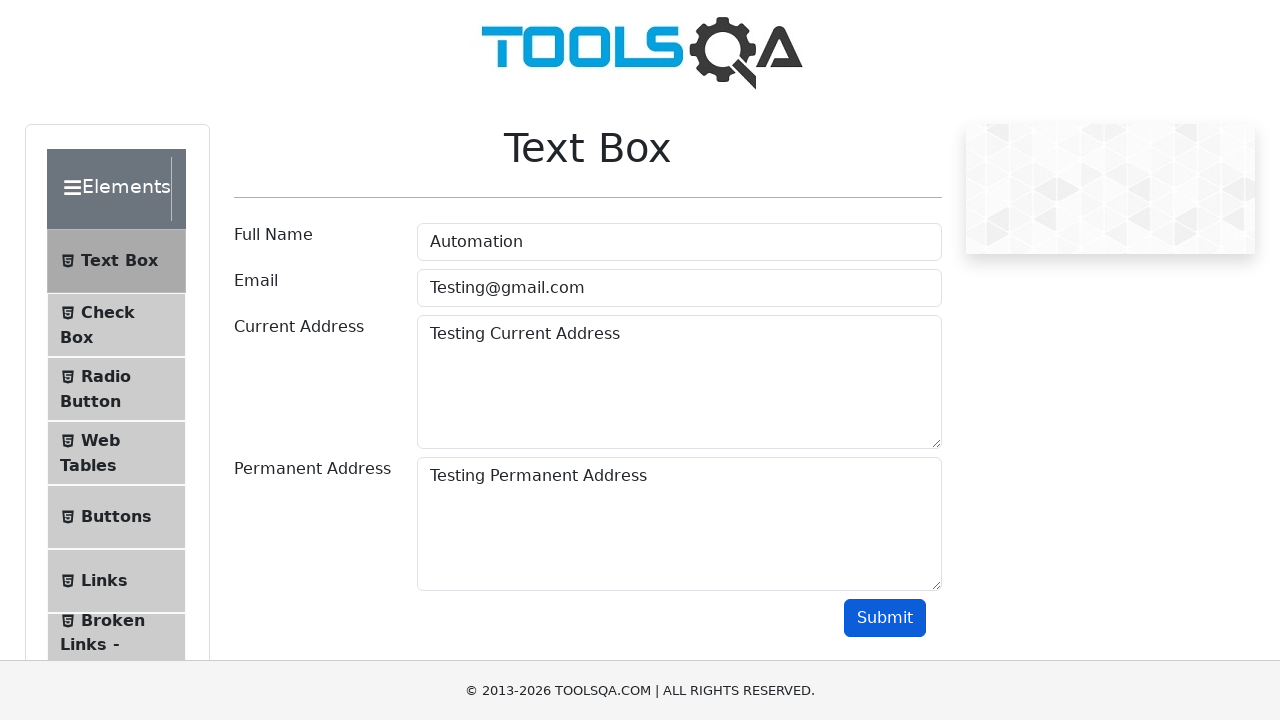

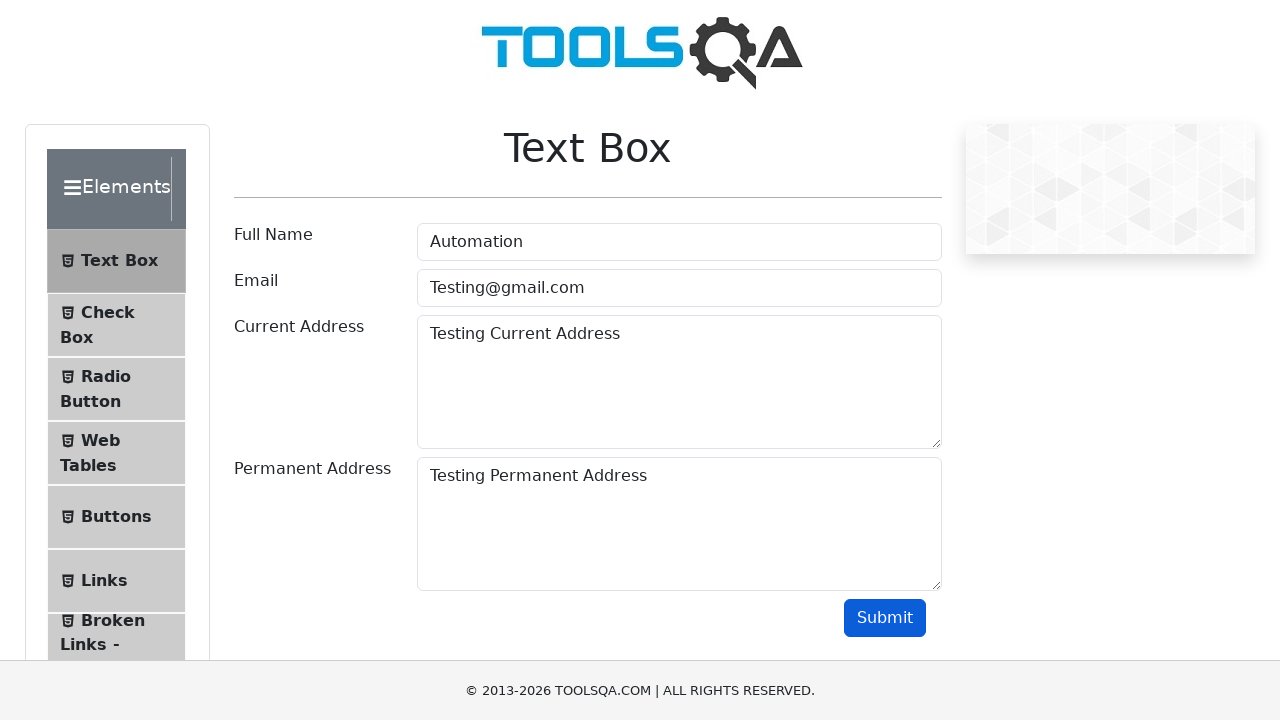